Tests the corruption cases page by verifying that case results load, expanding "Ver más" (View More) buttons to reveal additional information, and navigating through pagination.

Starting URL: https://www.csjn.gov.ar/tribunales-federales-nacionales/causas-de-corrupcion.html

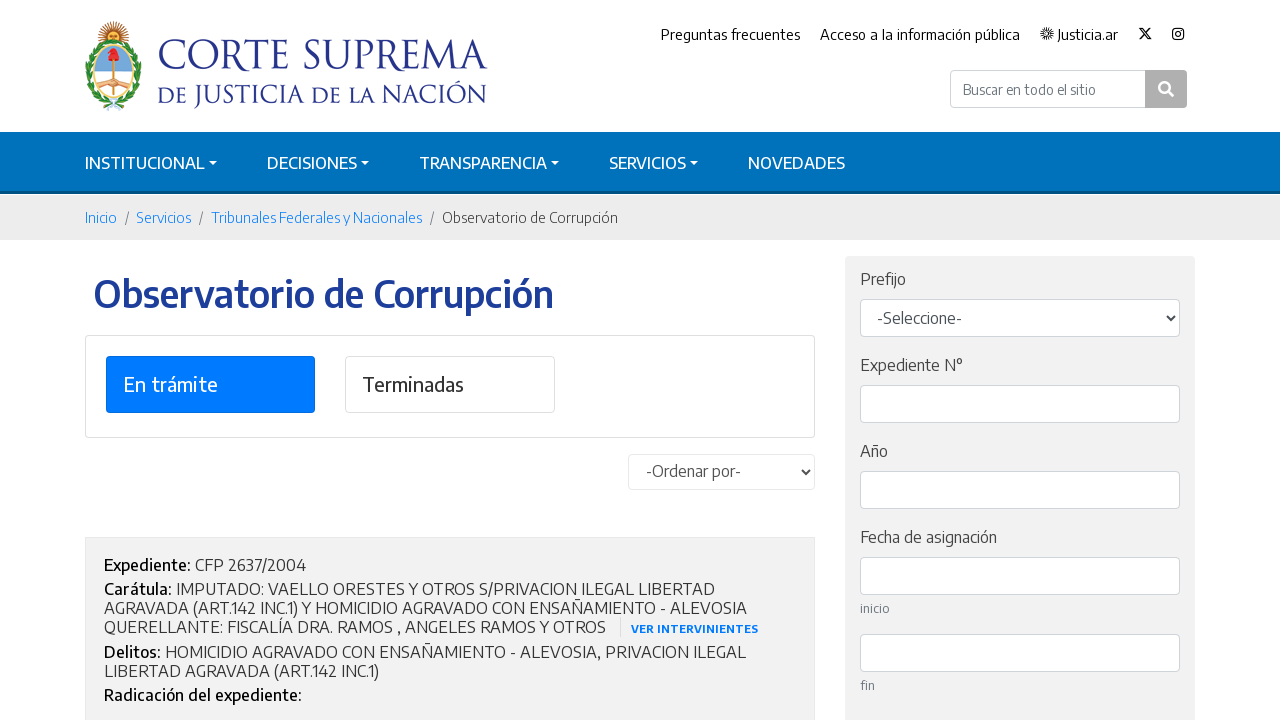

Waited for case result blocks to load
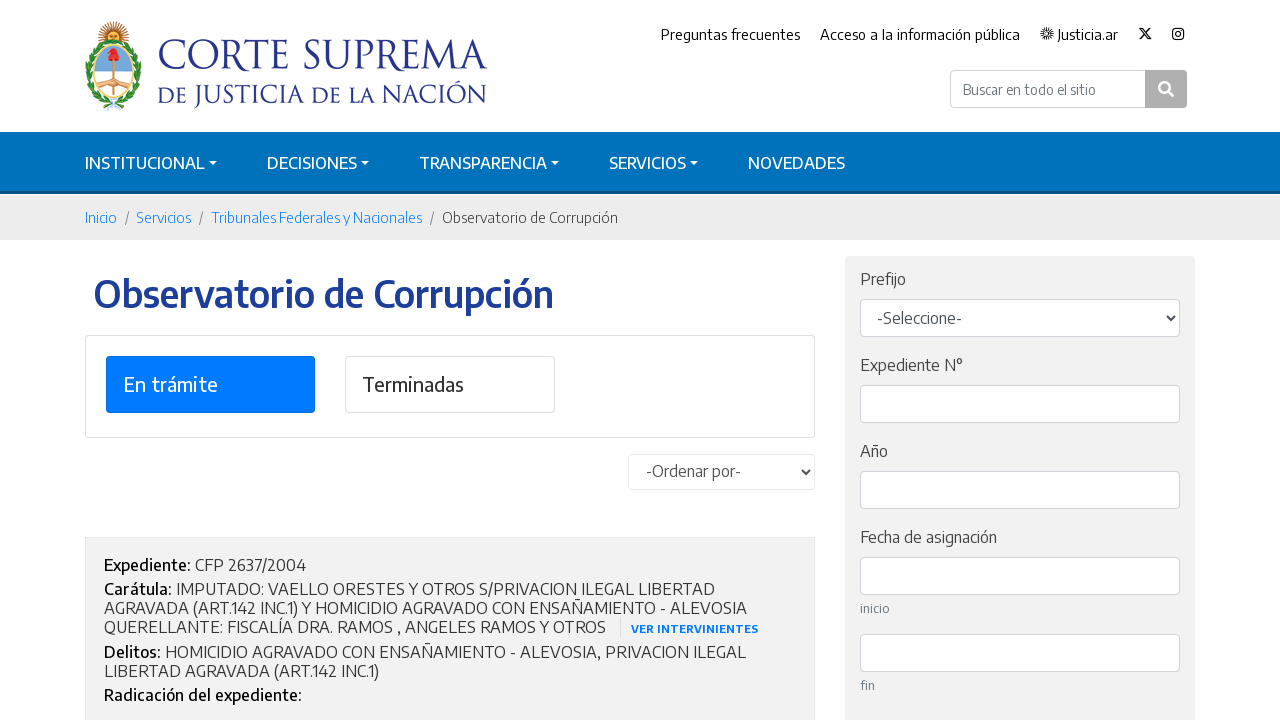

Retrieved 12 case result blocks
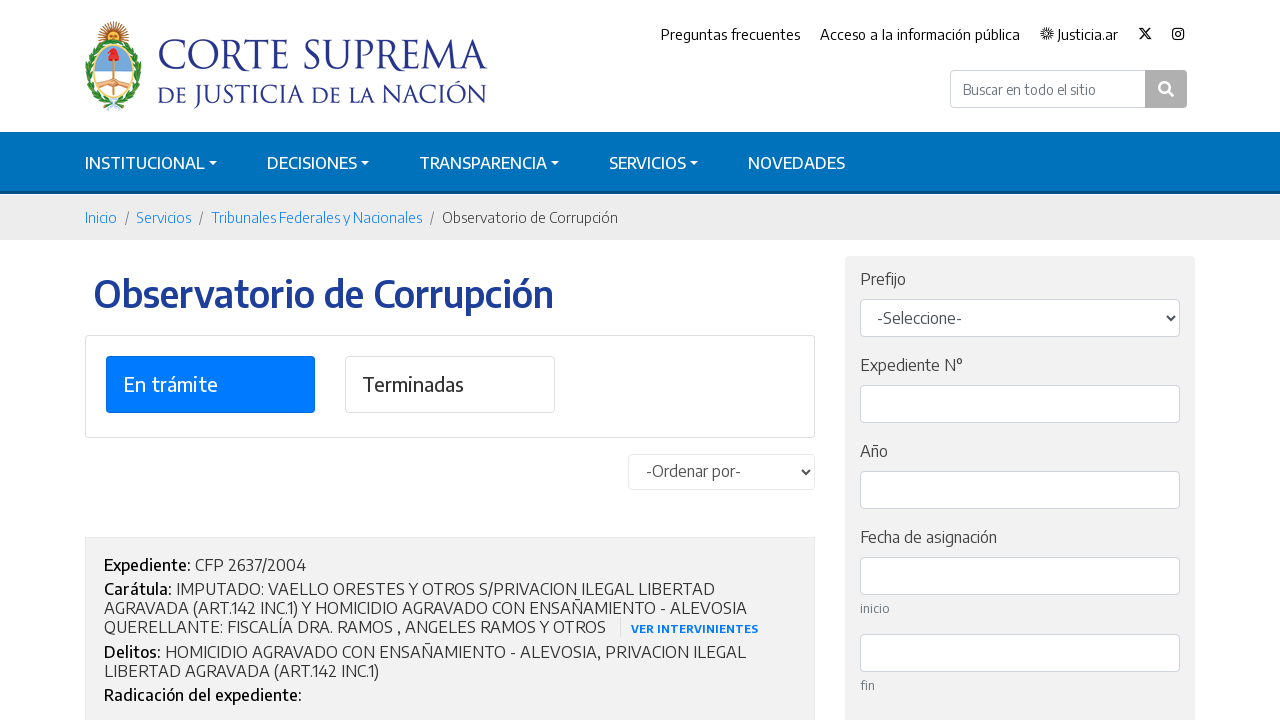

Clicked 'Ver más' button on result block 1
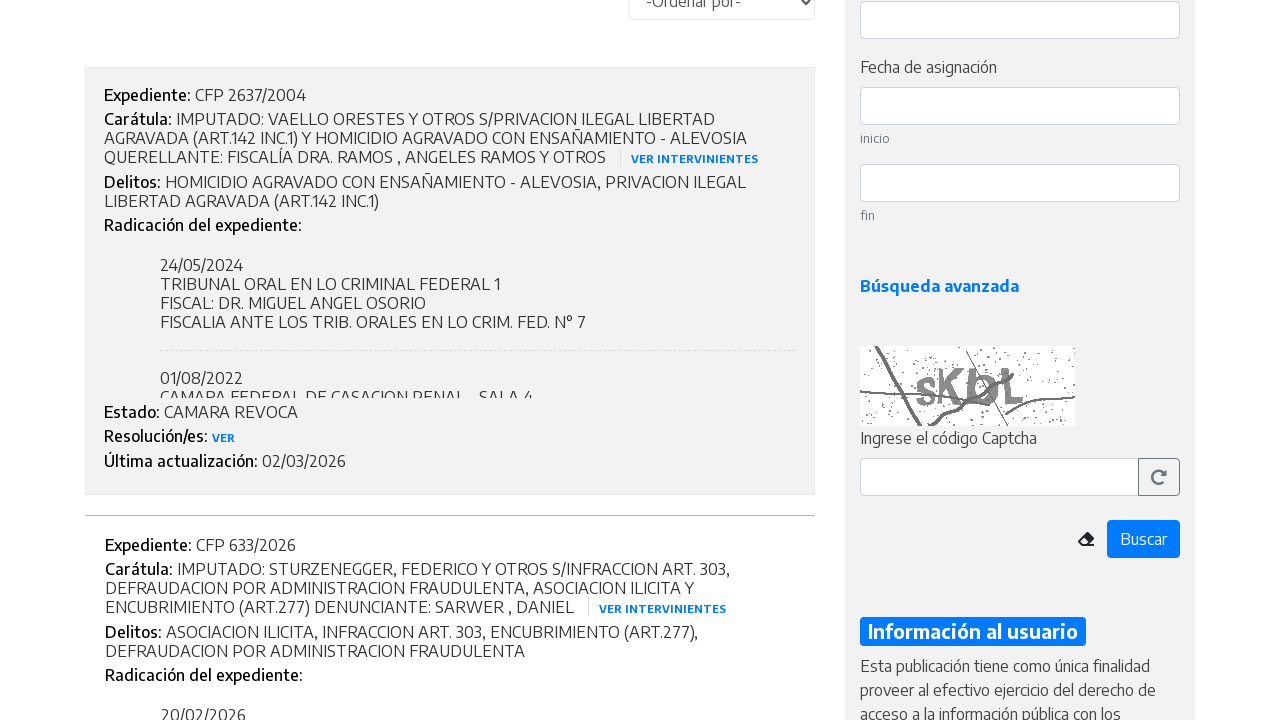

Waited 300ms for expanded content to render on result block 1
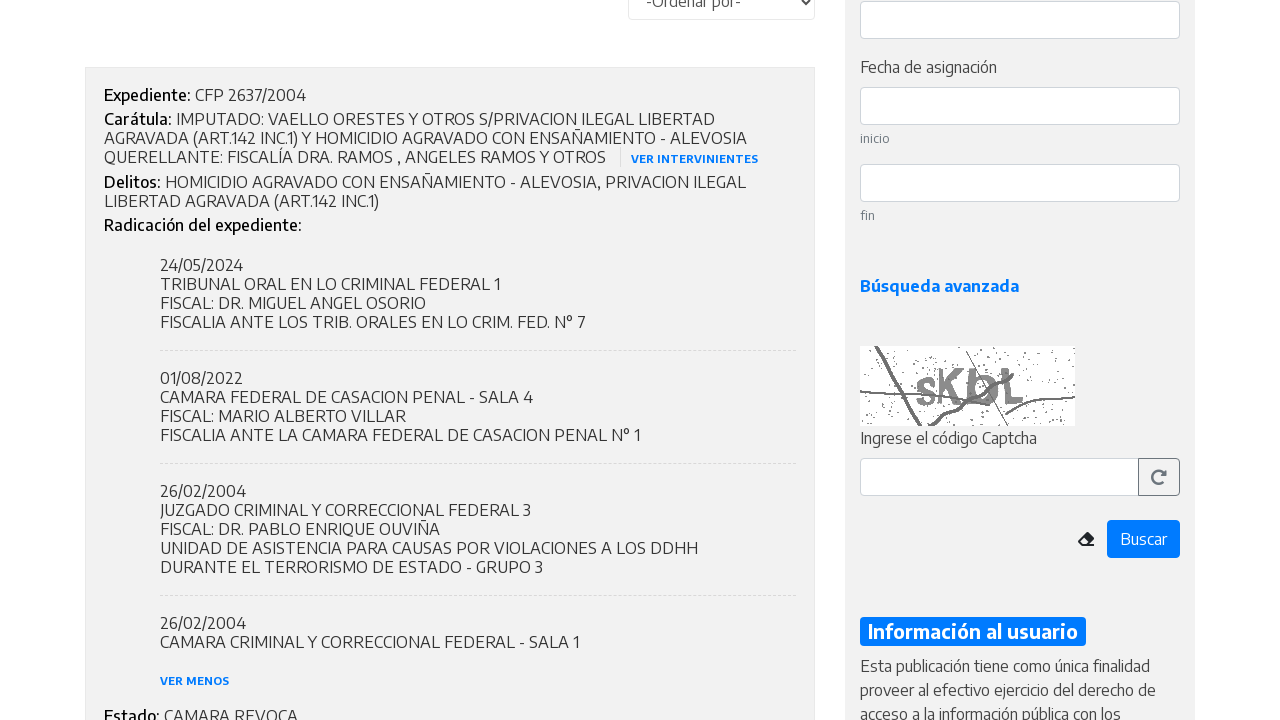

Clicked 'Ver más' button on result block 3
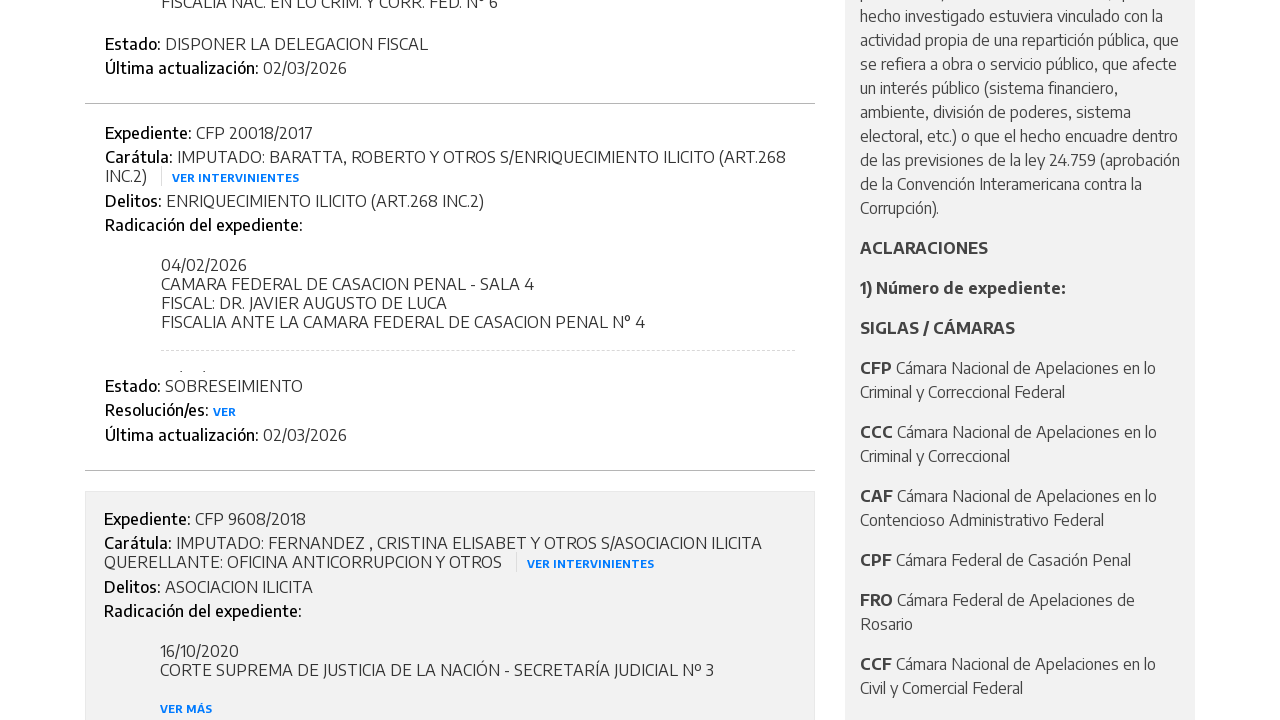

Waited 300ms for expanded content to render on result block 3
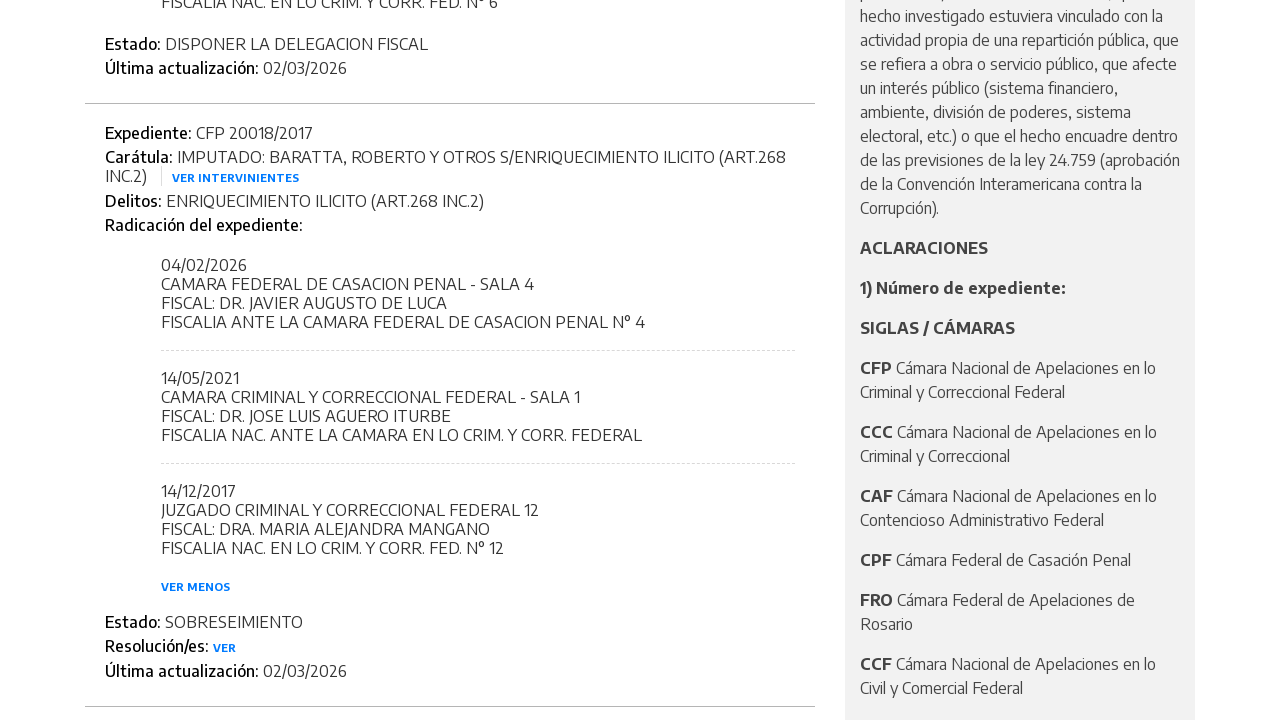

Verified expanded case information is displayed
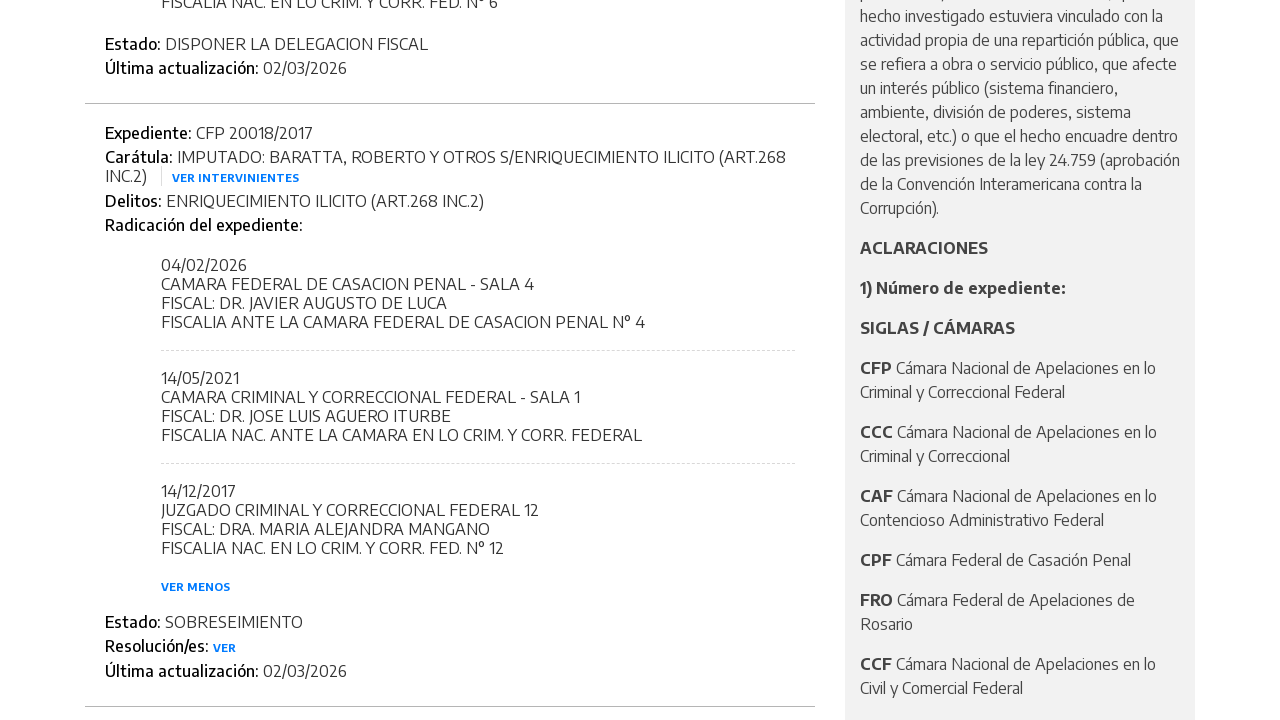

Located 'Siguiente' (Next) pagination button
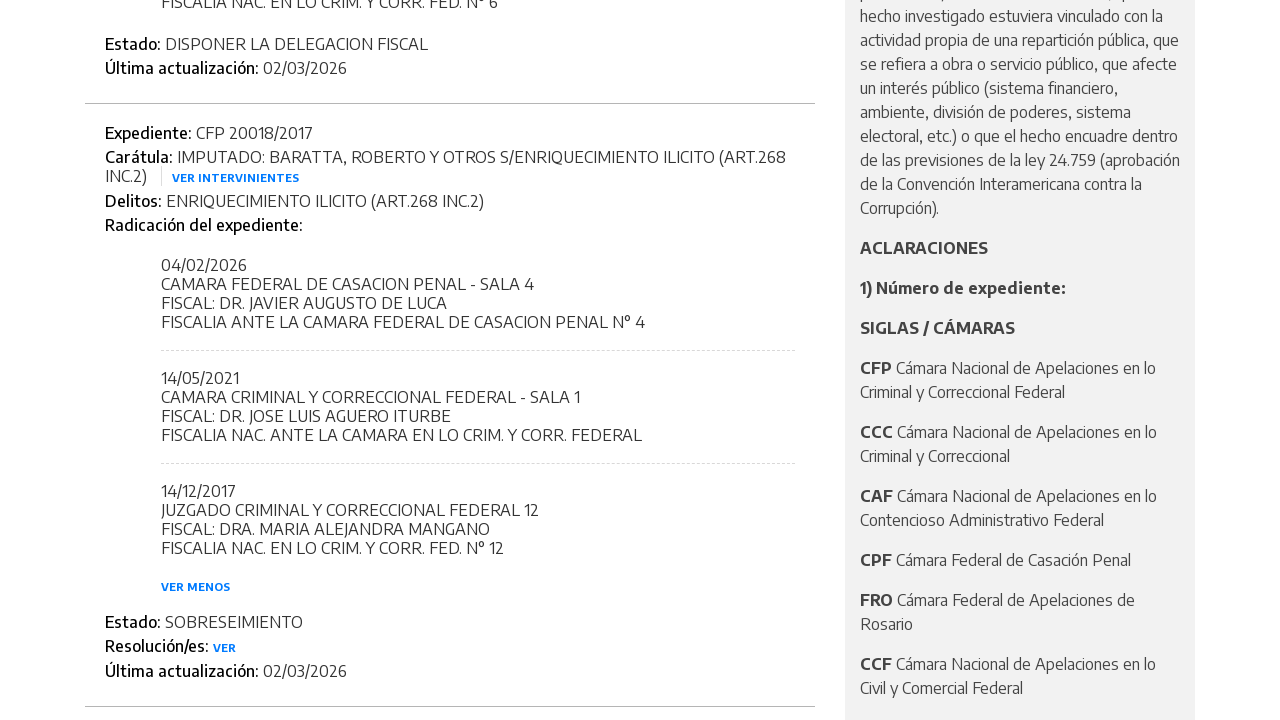

Clicked 'Siguiente' button to navigate to next page
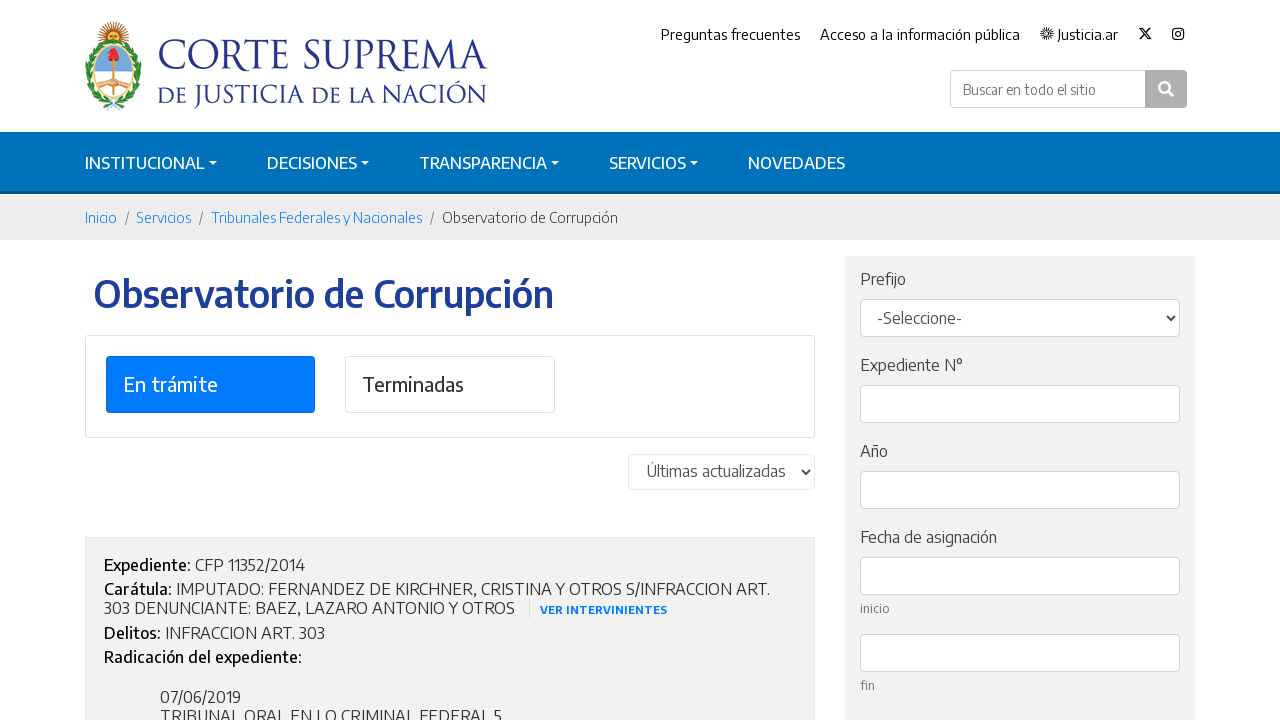

Waited for new case results to load on next page
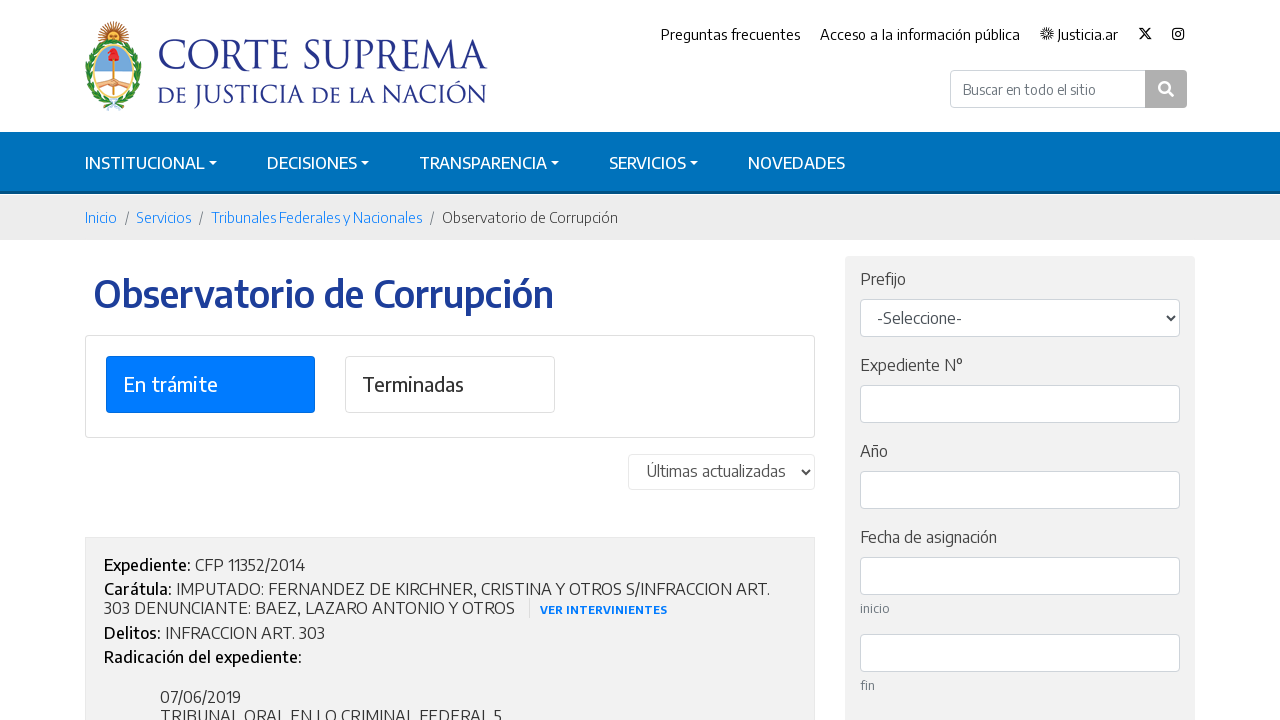

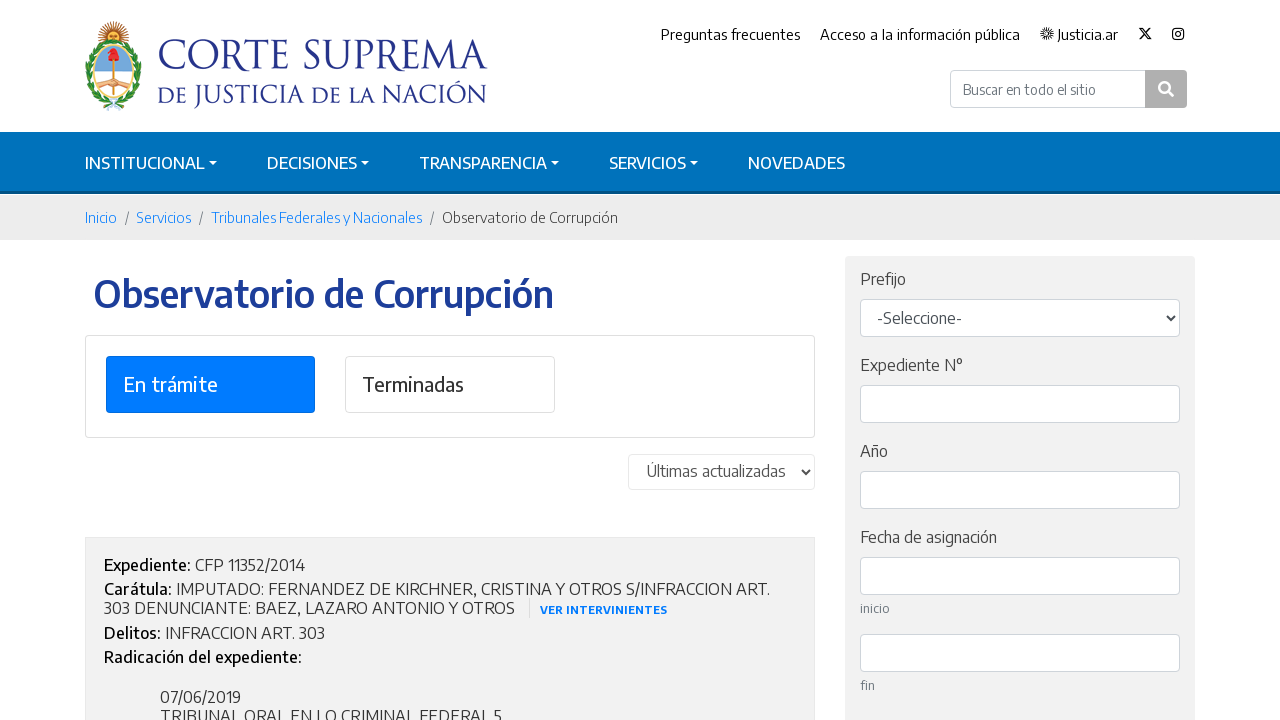